Tests passenger dropdown functionality by clicking to open the dropdown, incrementing adult passenger count 4 times, and closing the dropdown

Starting URL: https://rahulshettyacademy.com/dropdownsPractise/

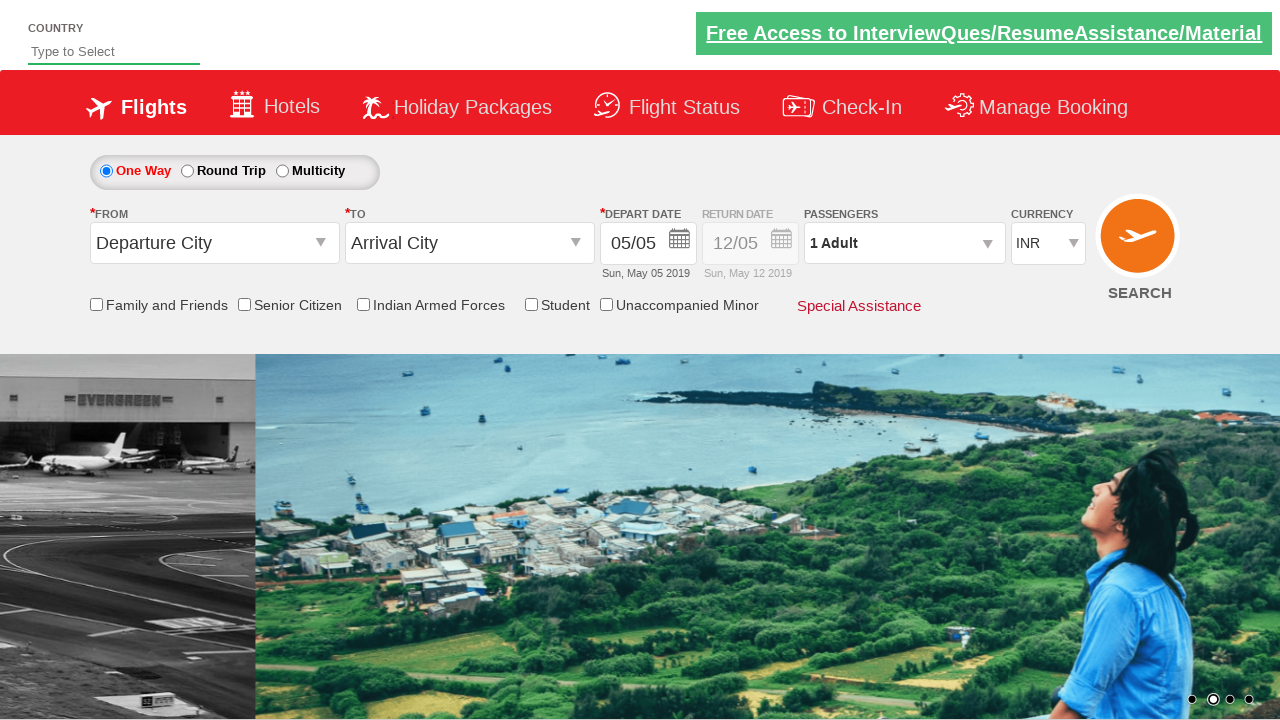

Clicked passenger info dropdown to open it at (904, 243) on #divpaxinfo
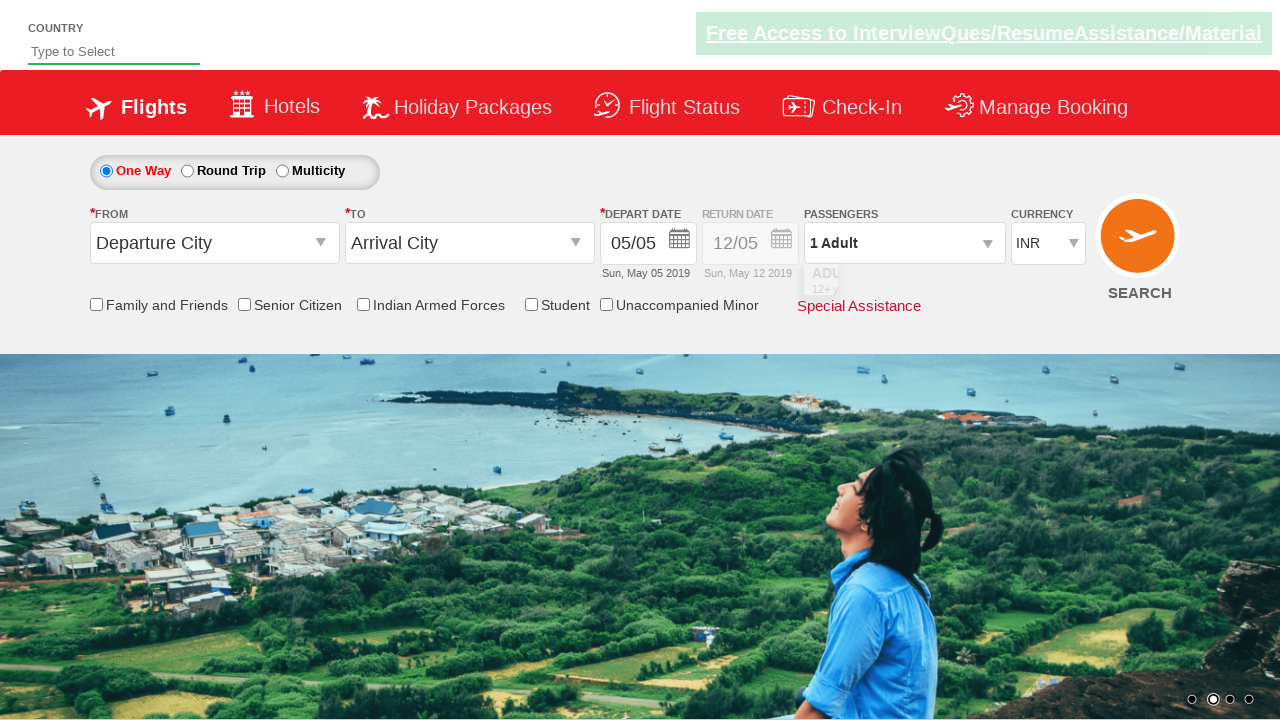

Waited 2 seconds for dropdown to become visible
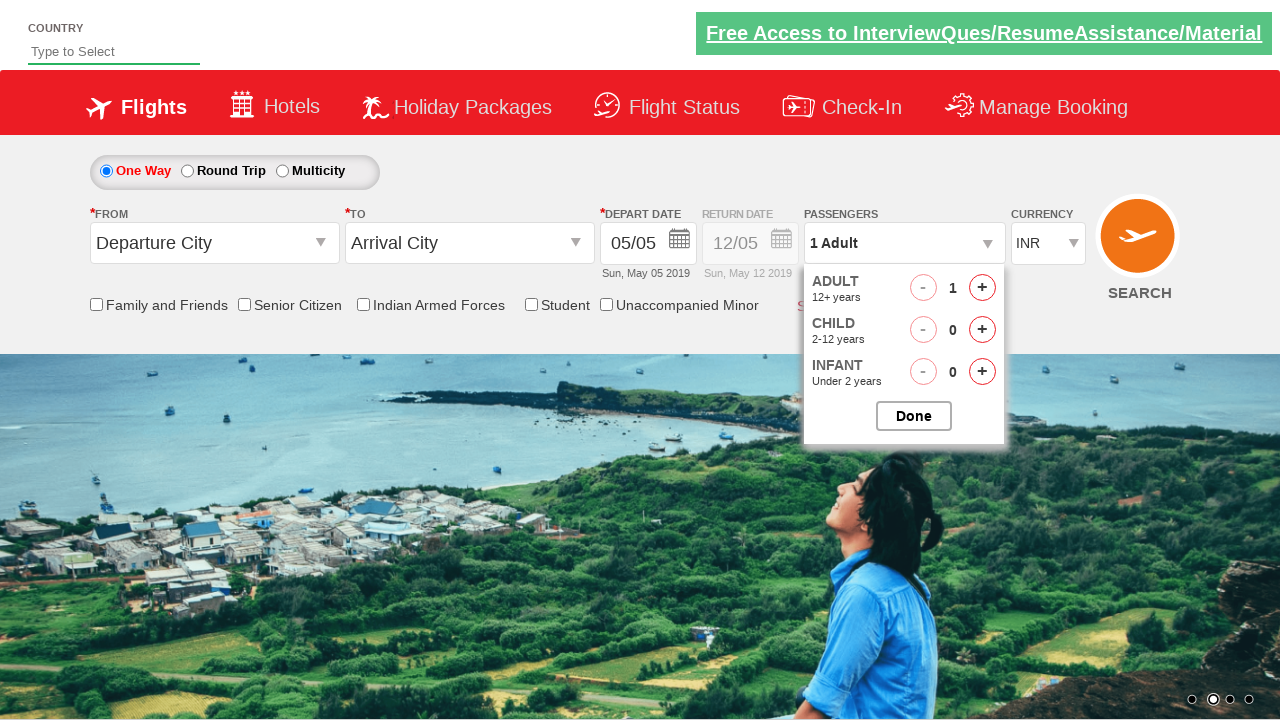

Clicked increment adult button (iteration 1/4) at (982, 288) on #hrefIncAdt
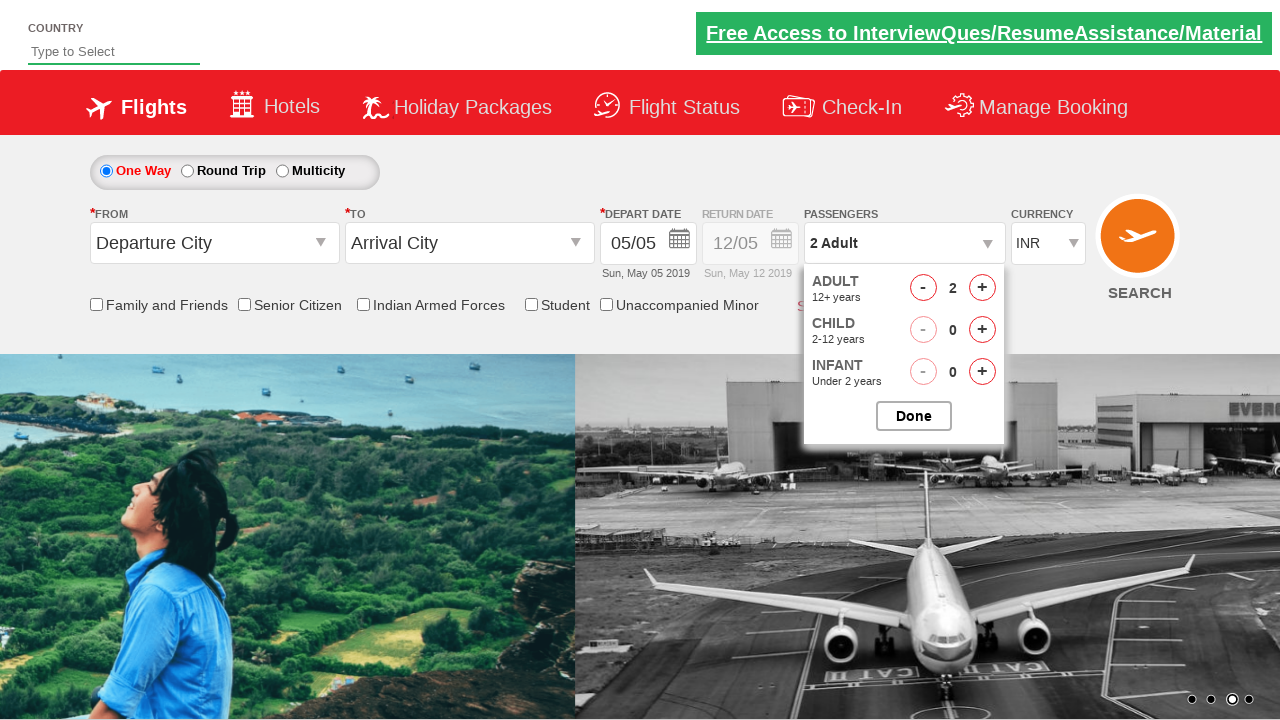

Clicked increment adult button (iteration 2/4) at (982, 288) on #hrefIncAdt
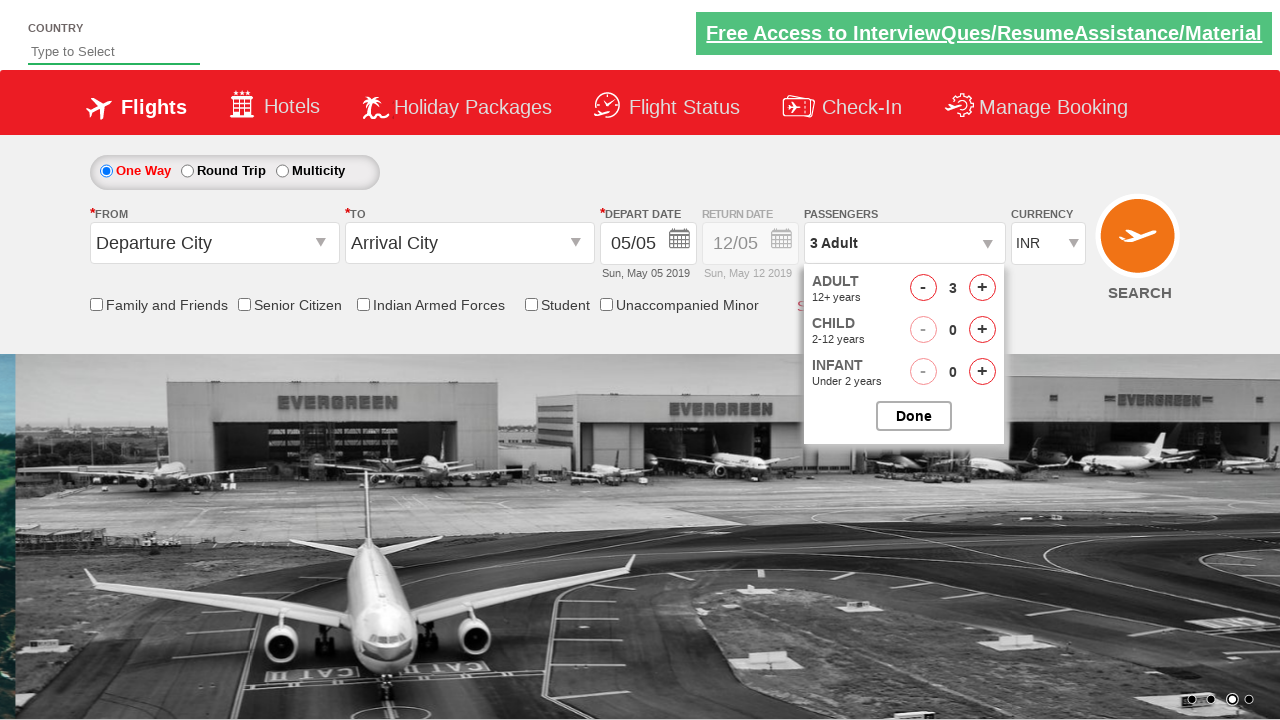

Clicked increment adult button (iteration 3/4) at (982, 288) on #hrefIncAdt
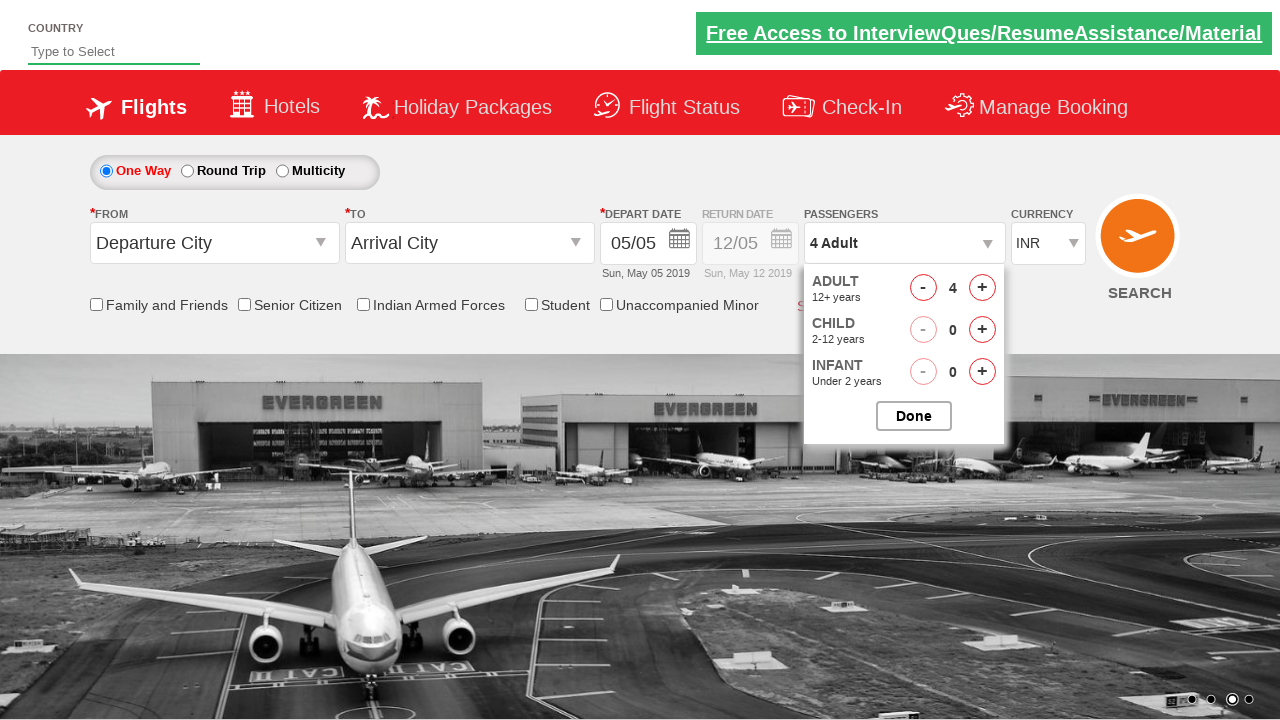

Clicked increment adult button (iteration 4/4) at (982, 288) on #hrefIncAdt
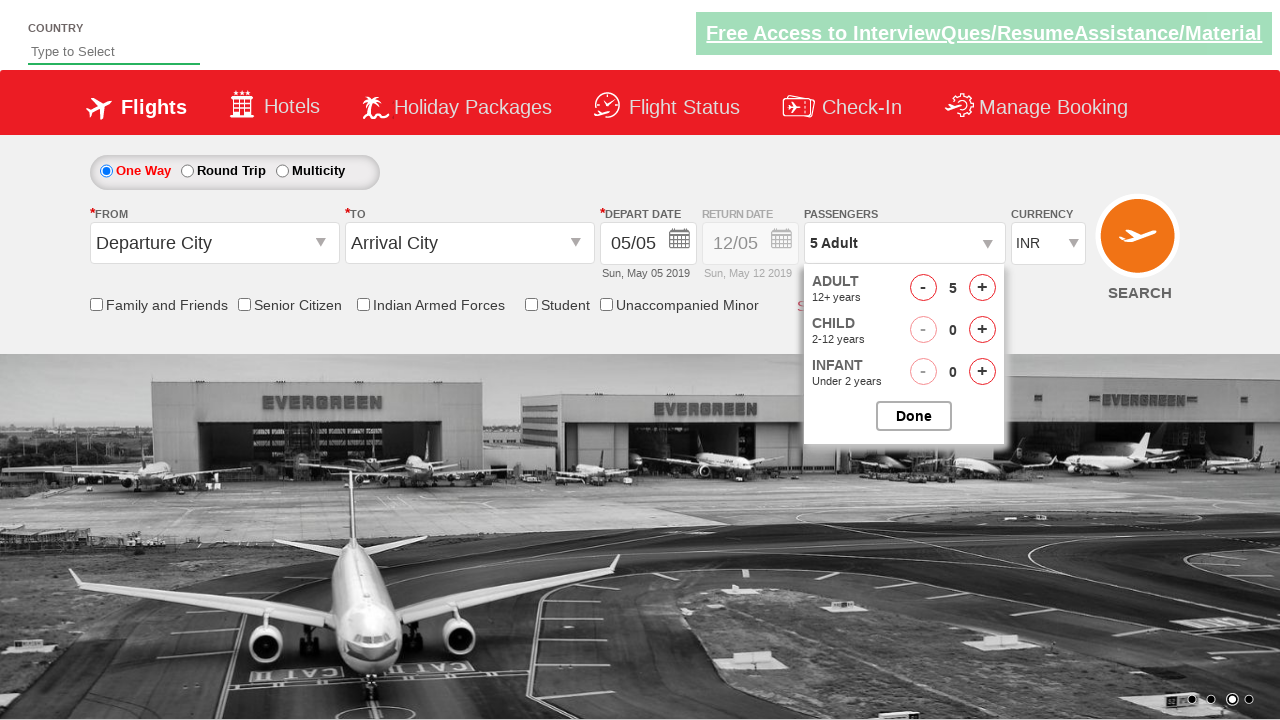

Clicked button to close passenger dropdown at (914, 416) on #btnclosepaxoption
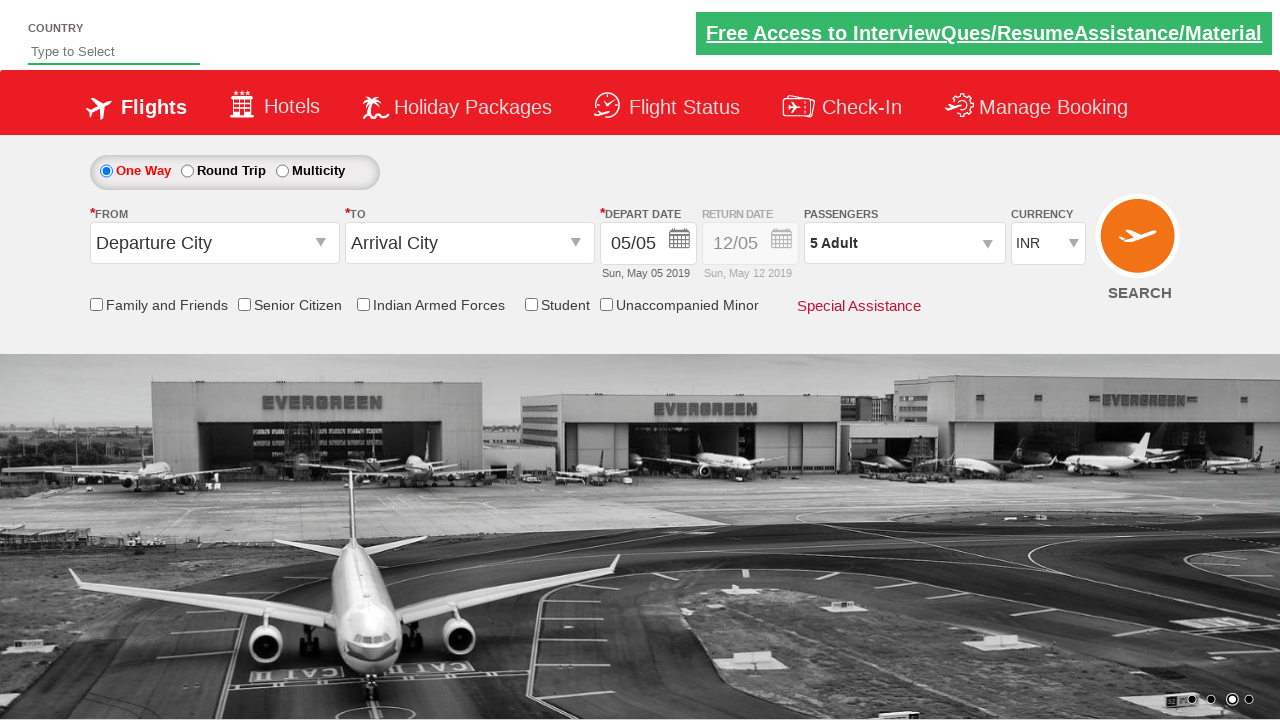

Retrieved passenger info text: 5 Adult
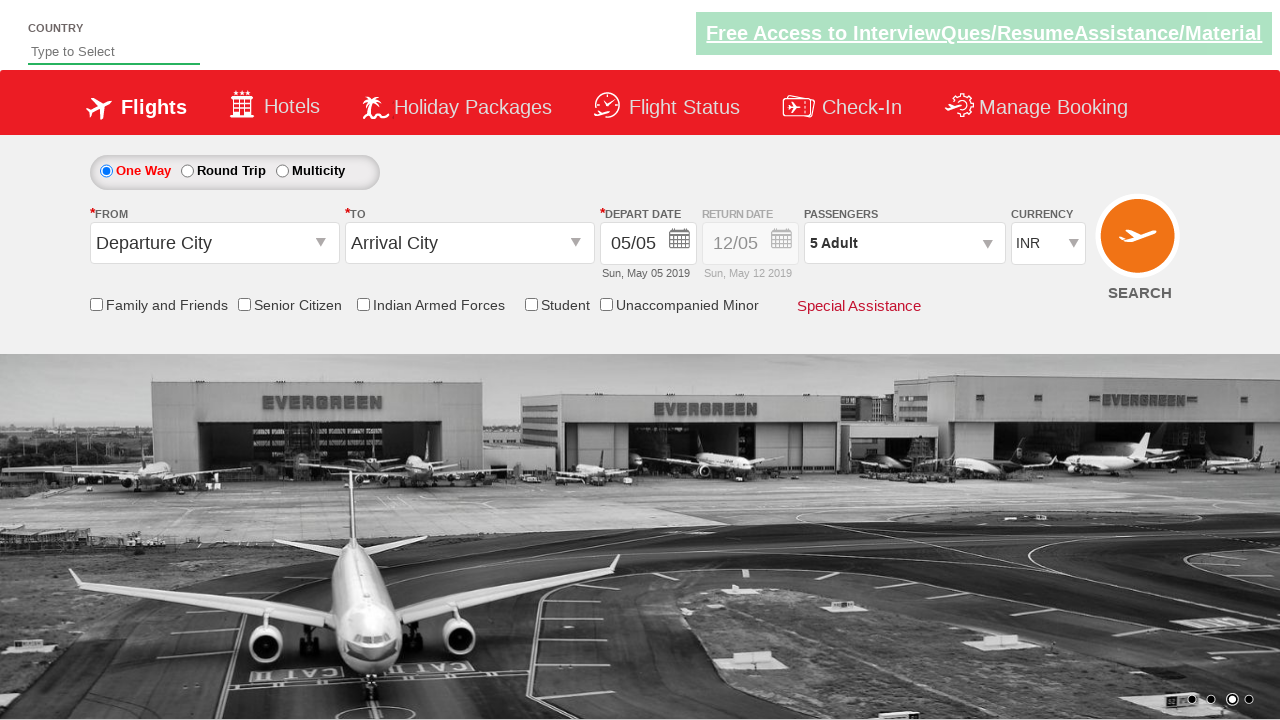

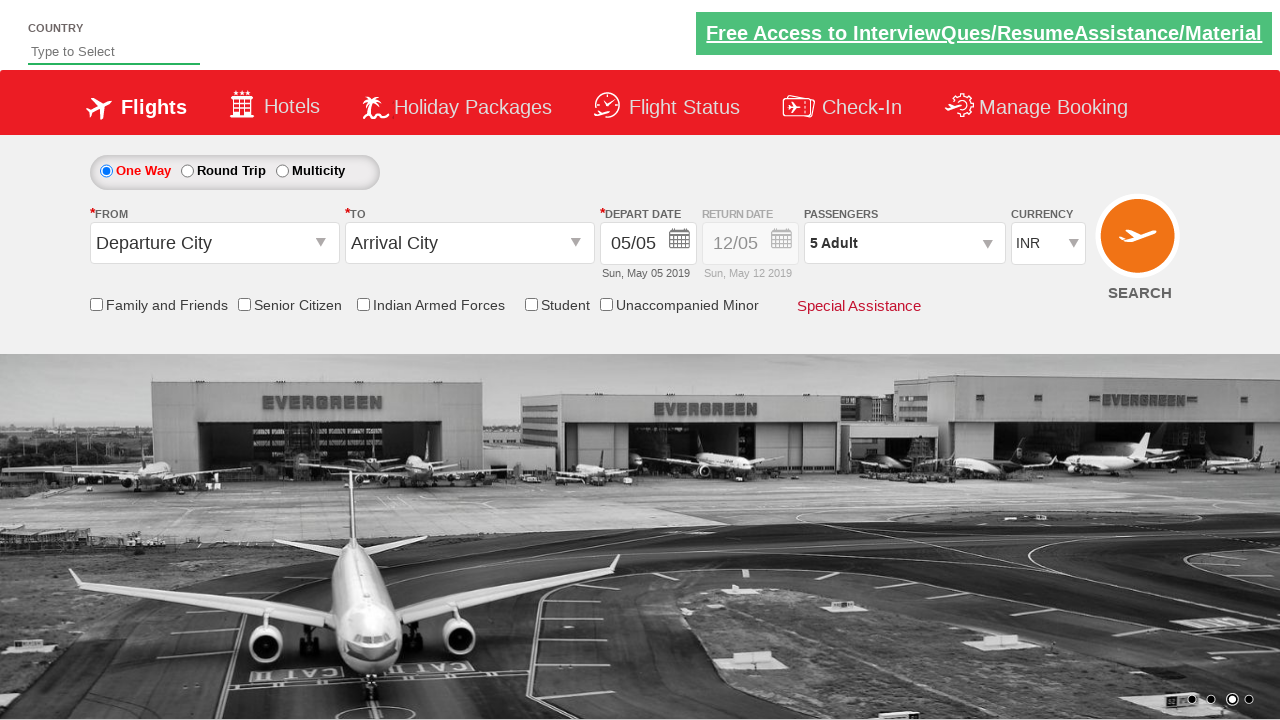